Tests dismissing a JavaScript confirm dialog by clicking Cancel and verifying the result

Starting URL: https://the-internet.herokuapp.com/javascript_alerts

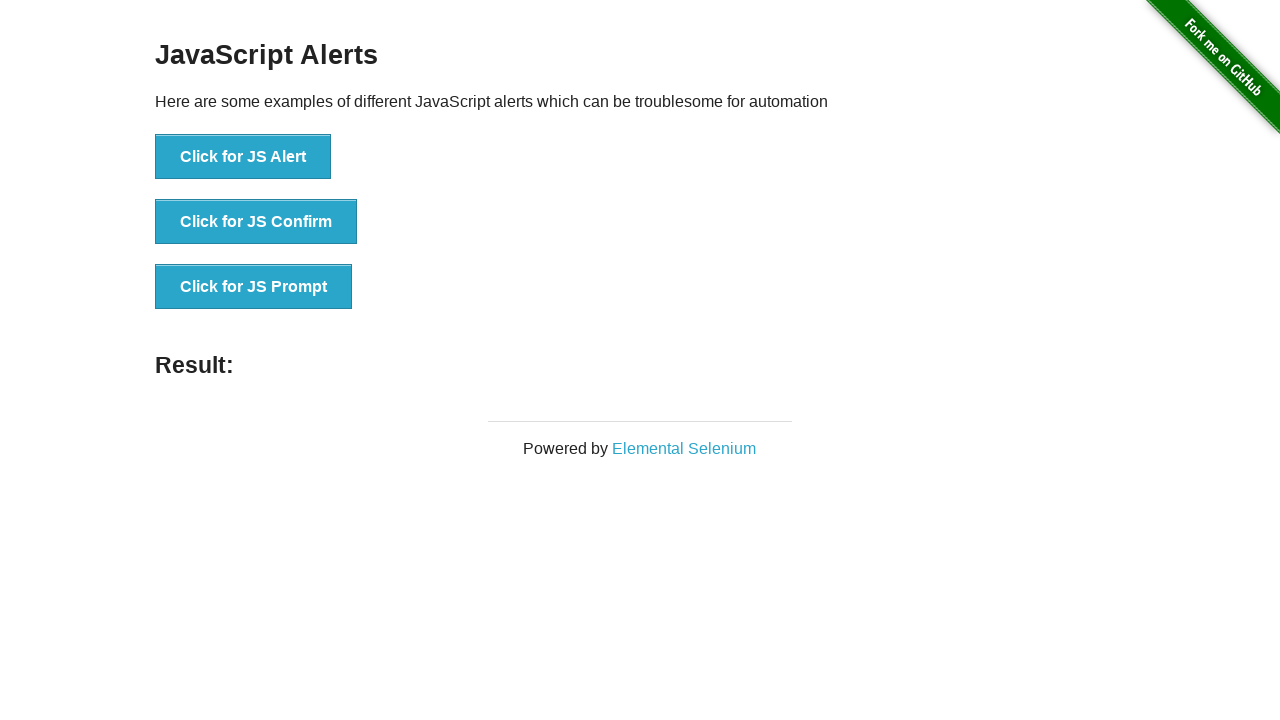

Clicked button to trigger confirm dialog at (256, 222) on button[onclick='jsConfirm()']
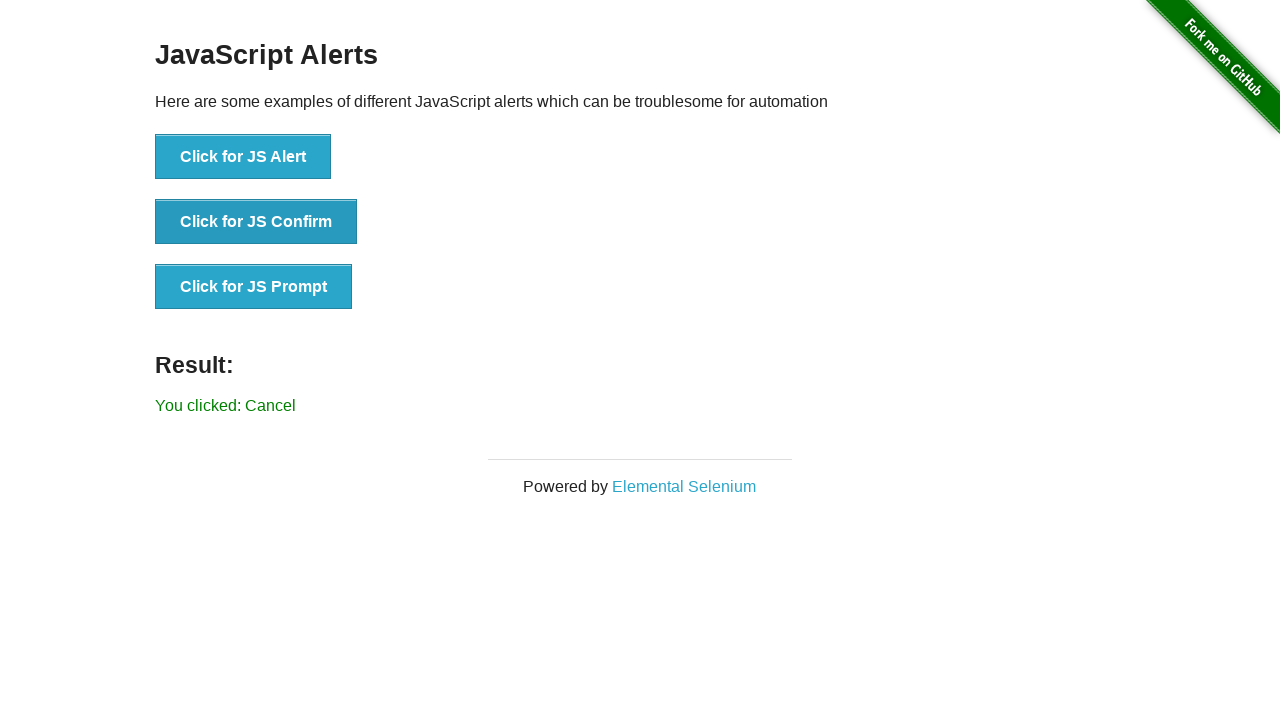

Set up dialog handler to dismiss alerts
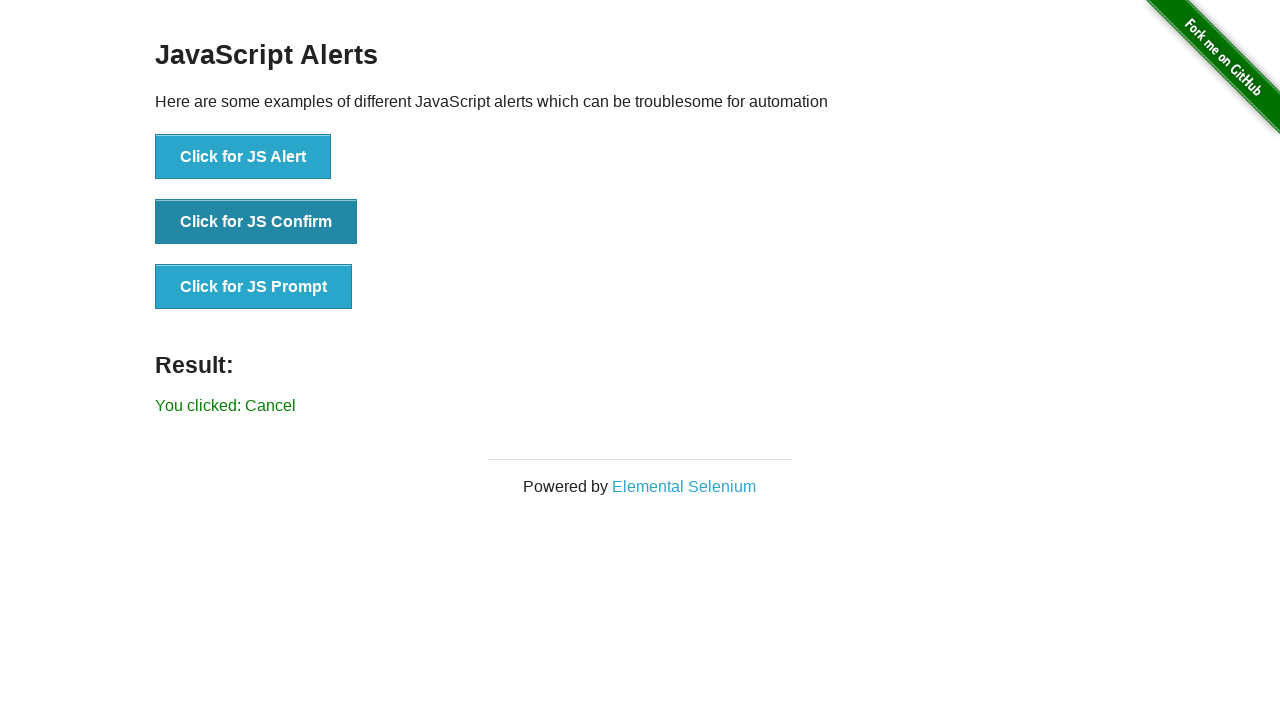

Clicked button to trigger confirm dialog and dismiss it with Cancel at (256, 222) on button[onclick='jsConfirm()']
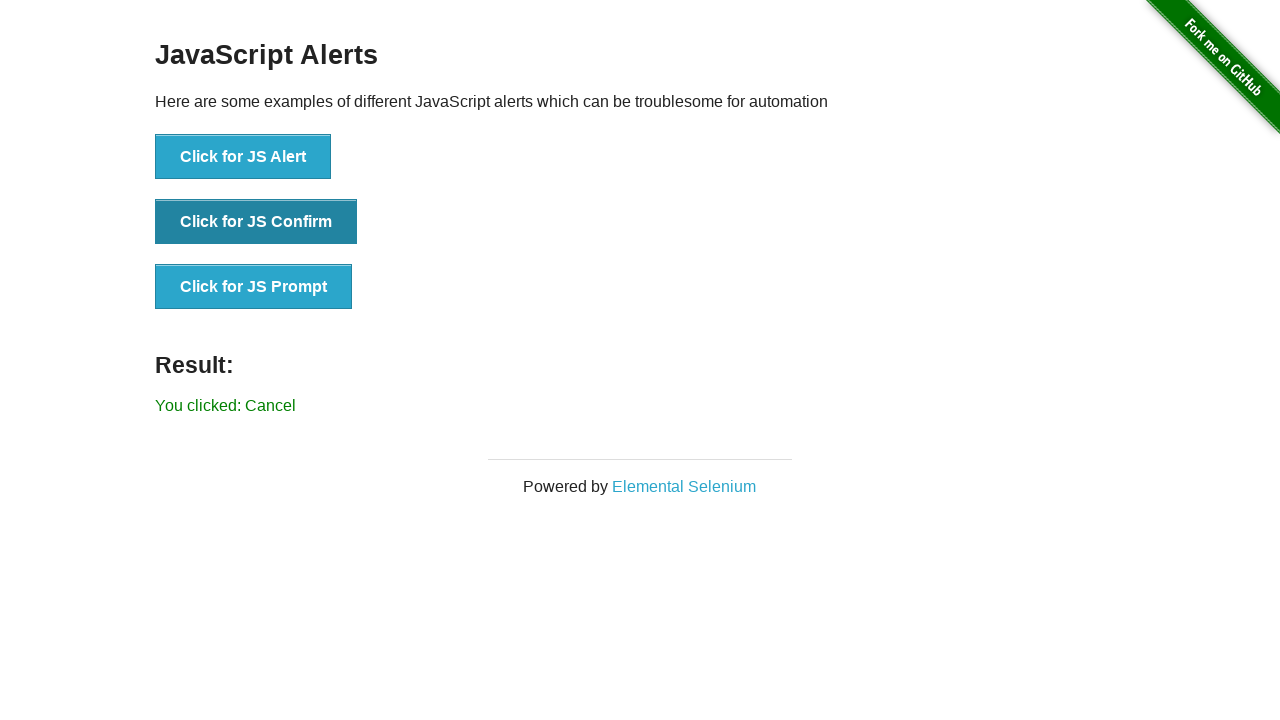

Verified 'You clicked: Cancel' message appeared
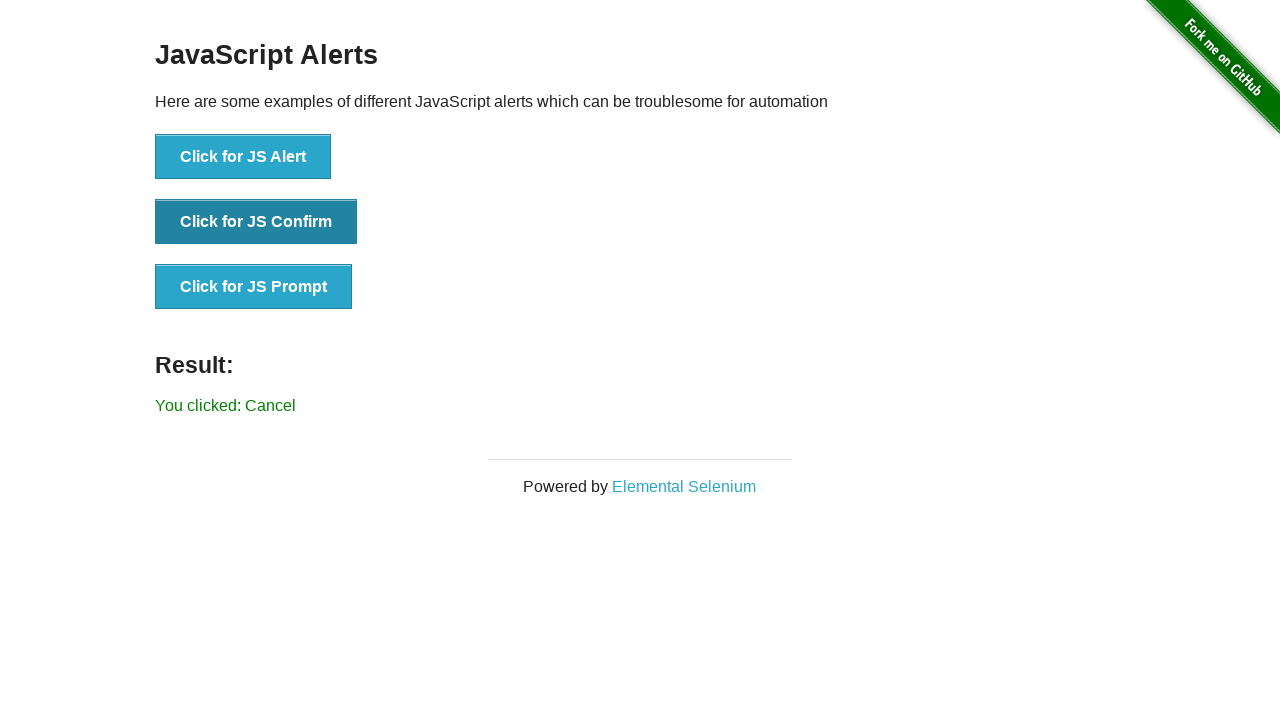

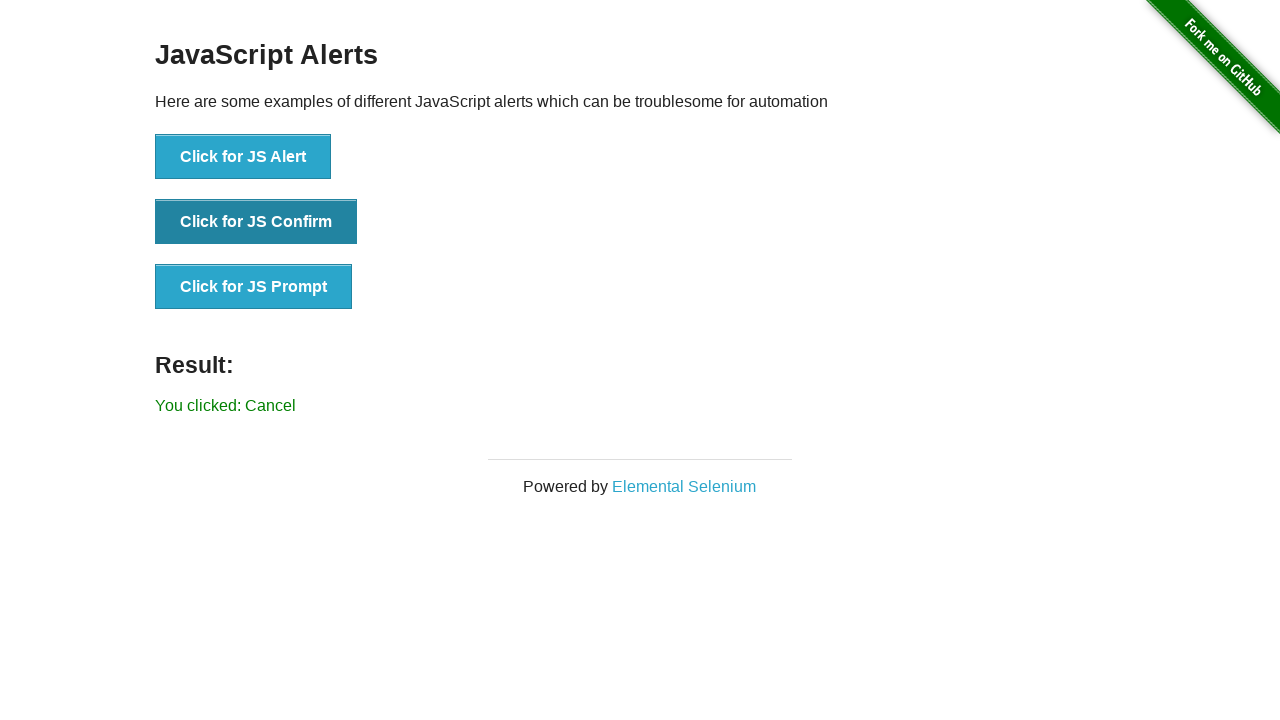